Navigates to the Geb website, clicks on the manuals menu, and then navigates to the first manual link to verify the documentation page loads

Starting URL: http://gebish.org

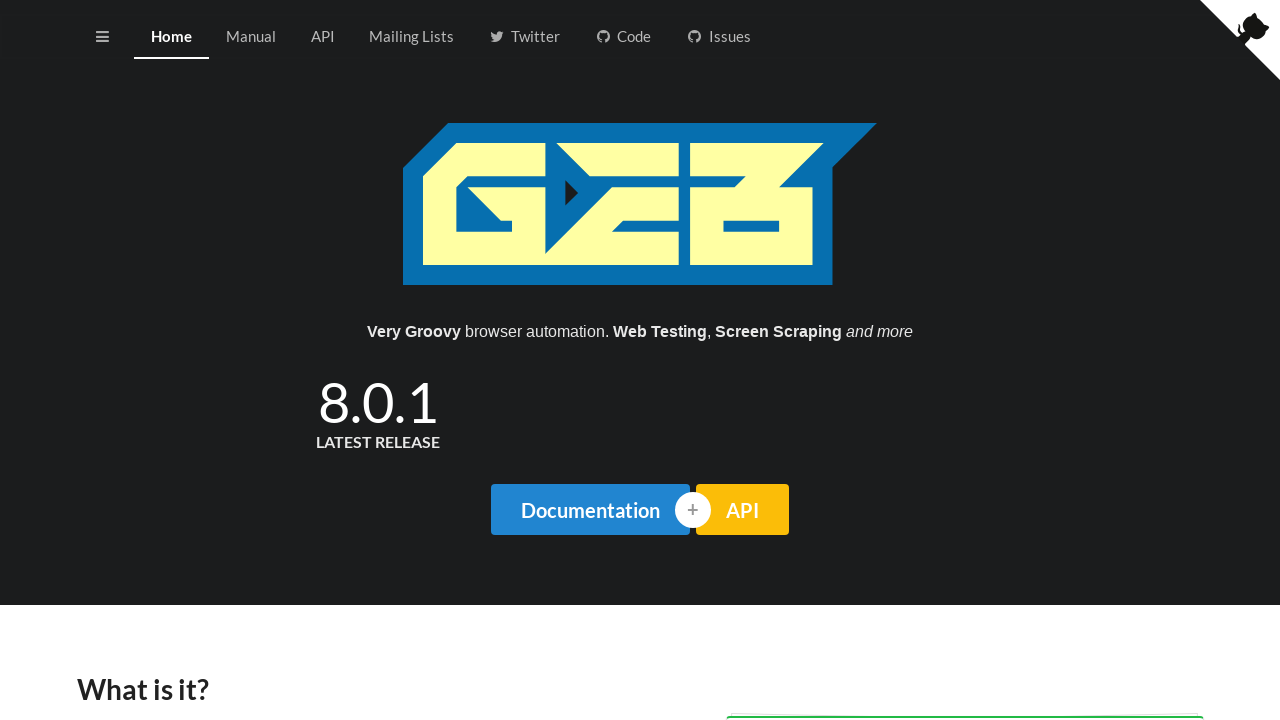

Navigated to http://gebish.org
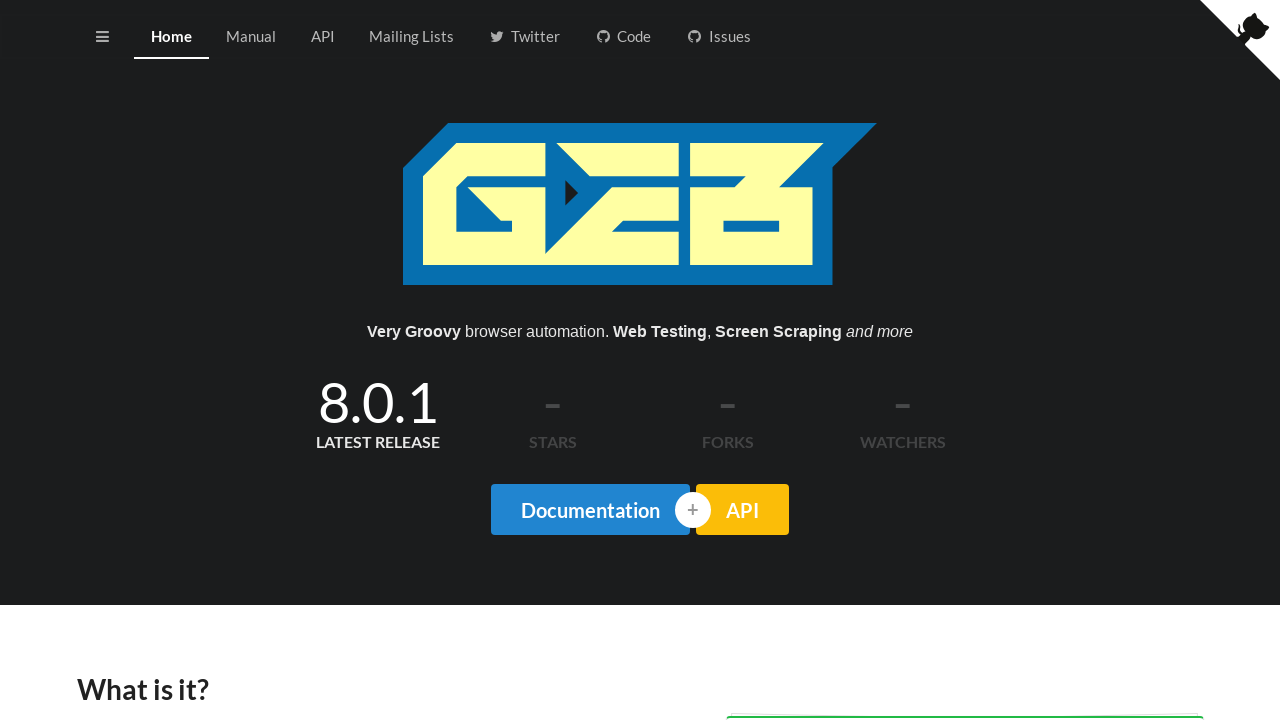

Verified page title is 'Geb - Very Groovy Browser Automation'
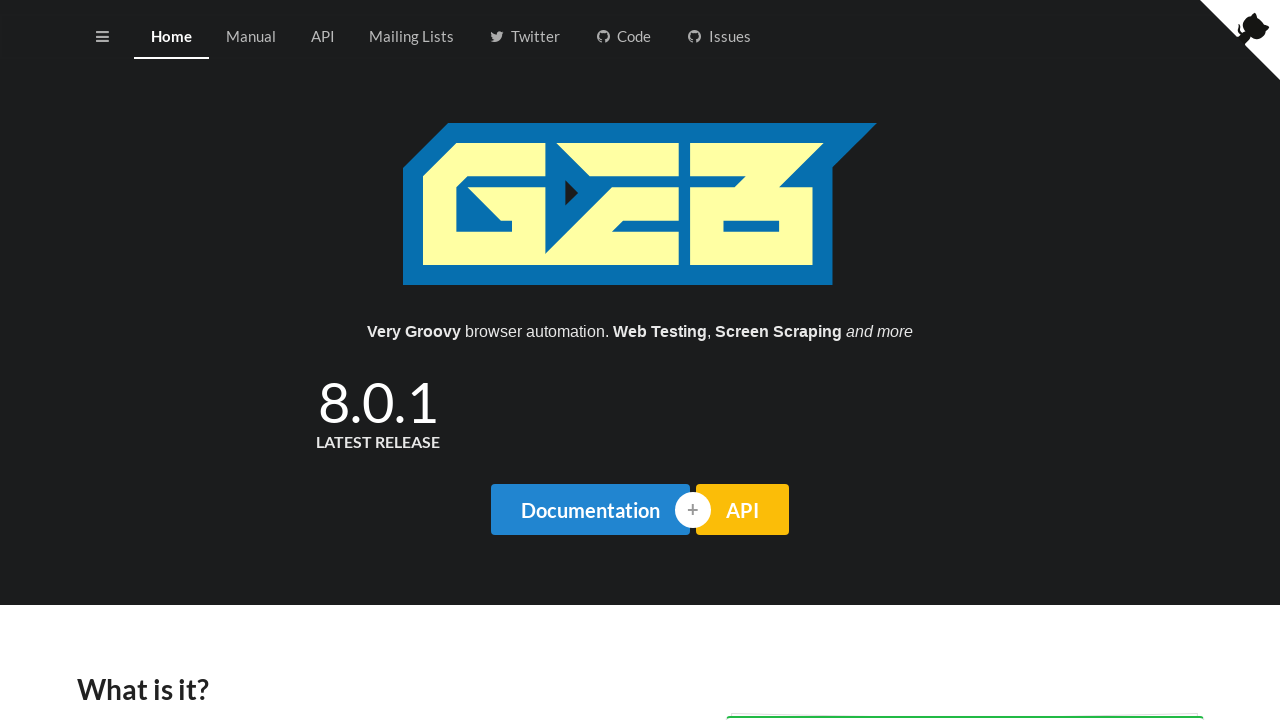

Clicked on the manuals menu link at (251, 37) on div.menu a.manuals
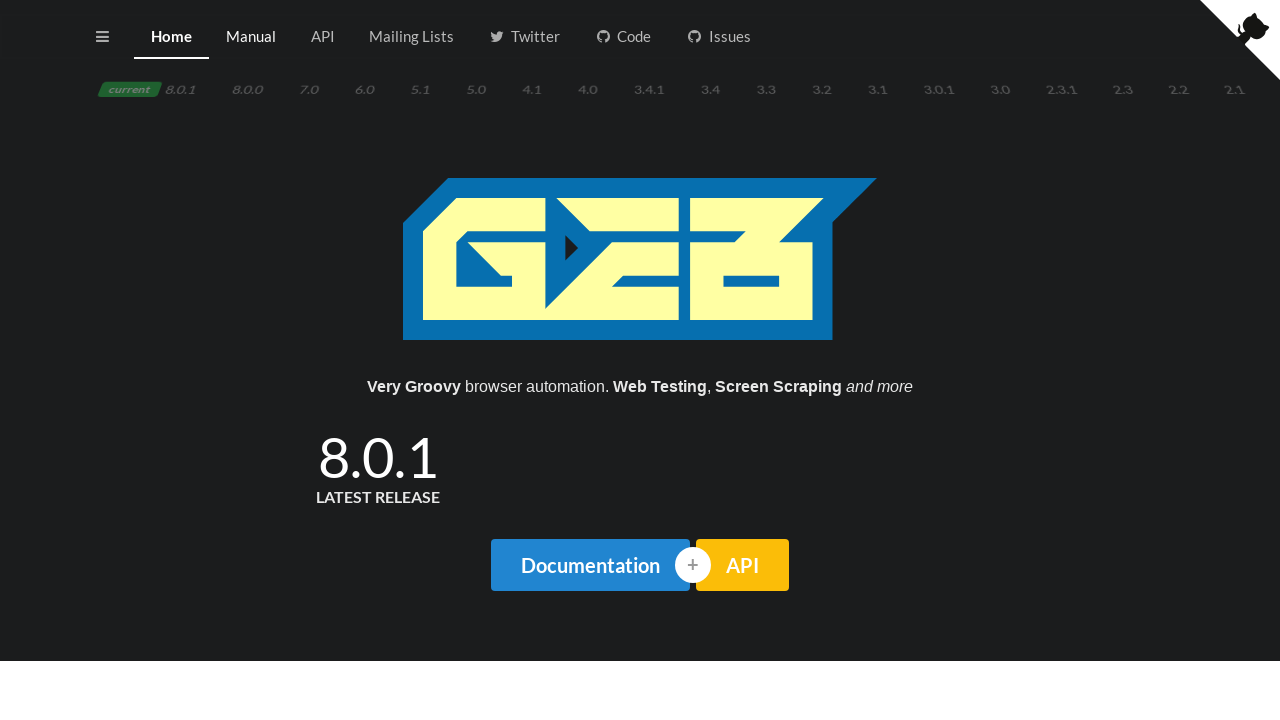

Waited for manuals menu animation to complete
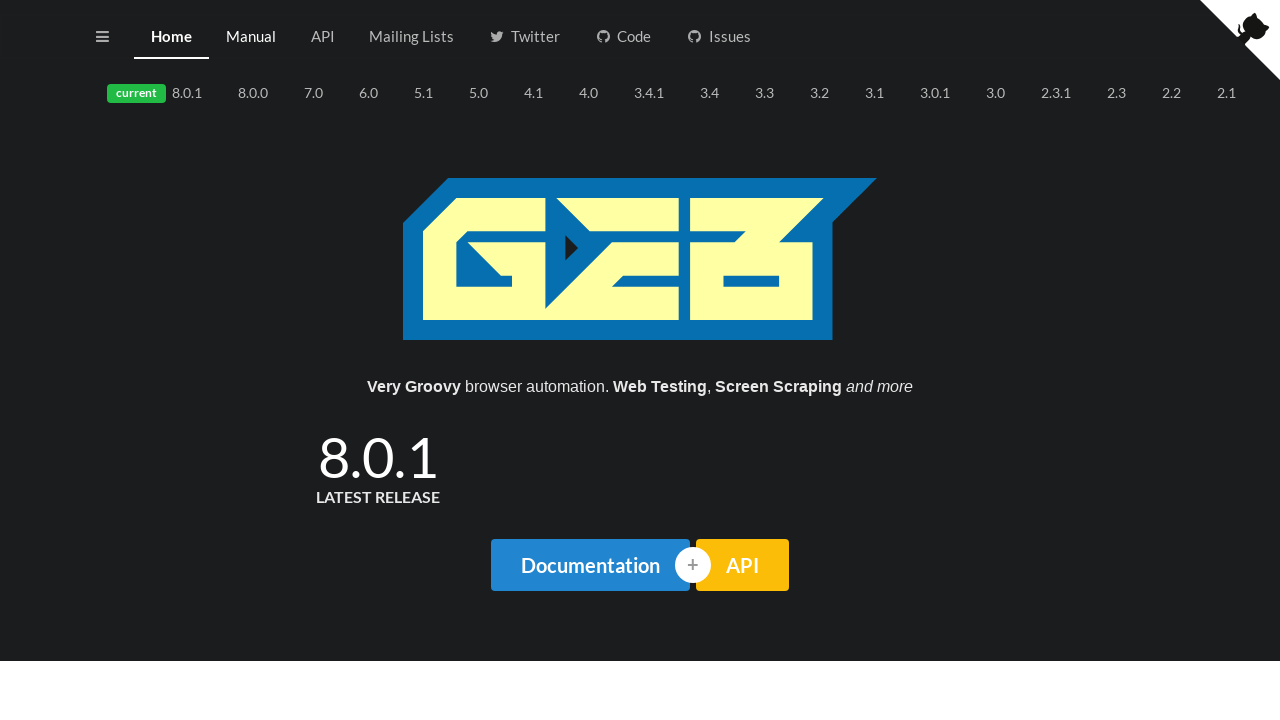

Clicked the first manual link at (148, 93) on #manuals-menu a >> nth=0
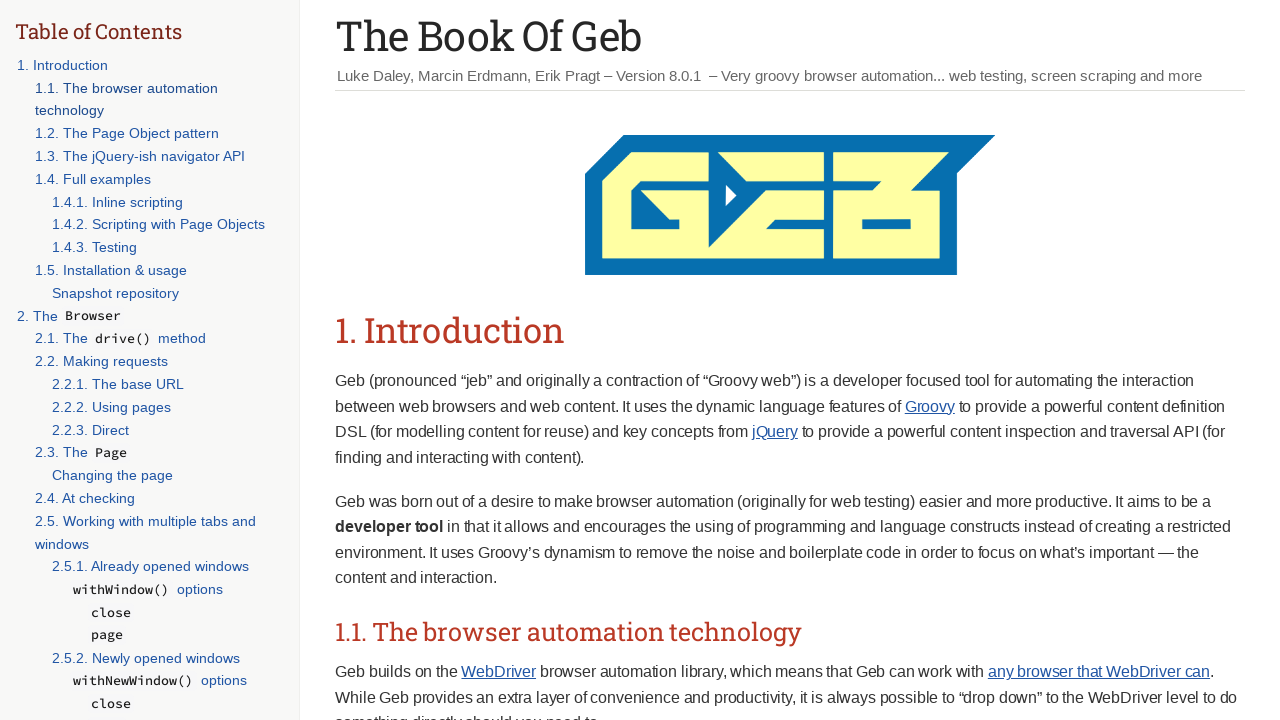

Verified page title starts with 'The Book Of Geb'
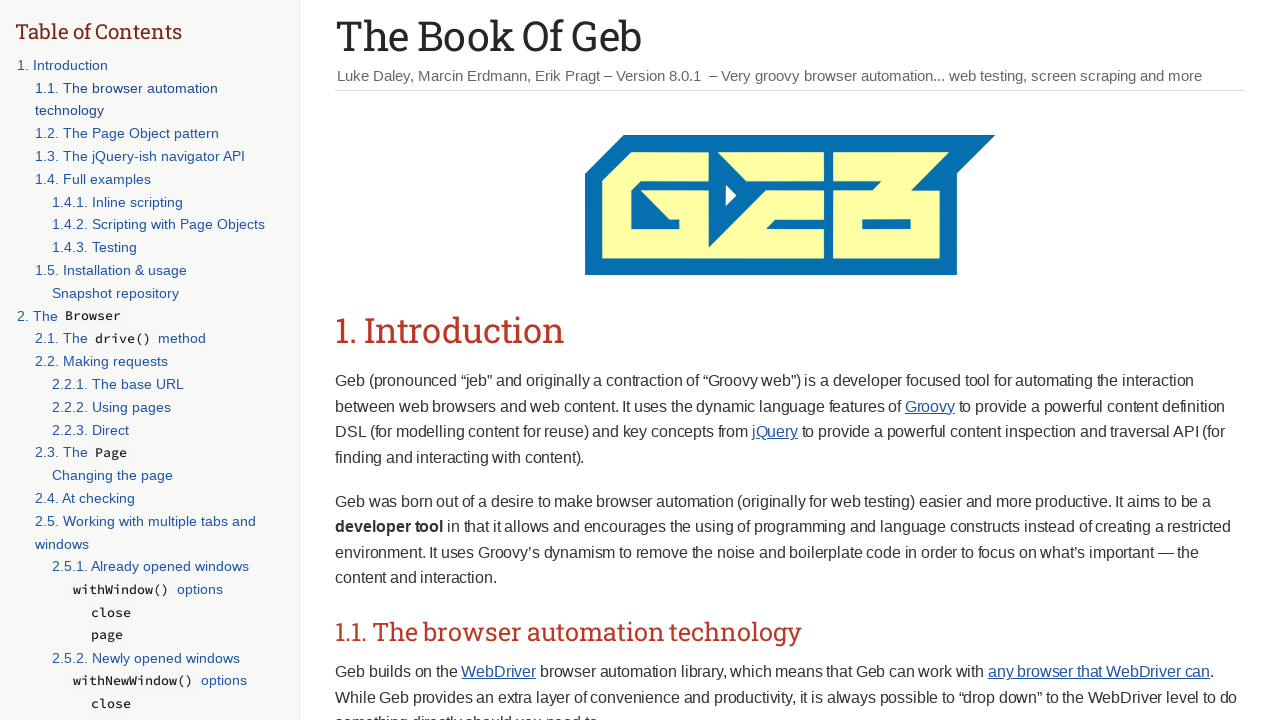

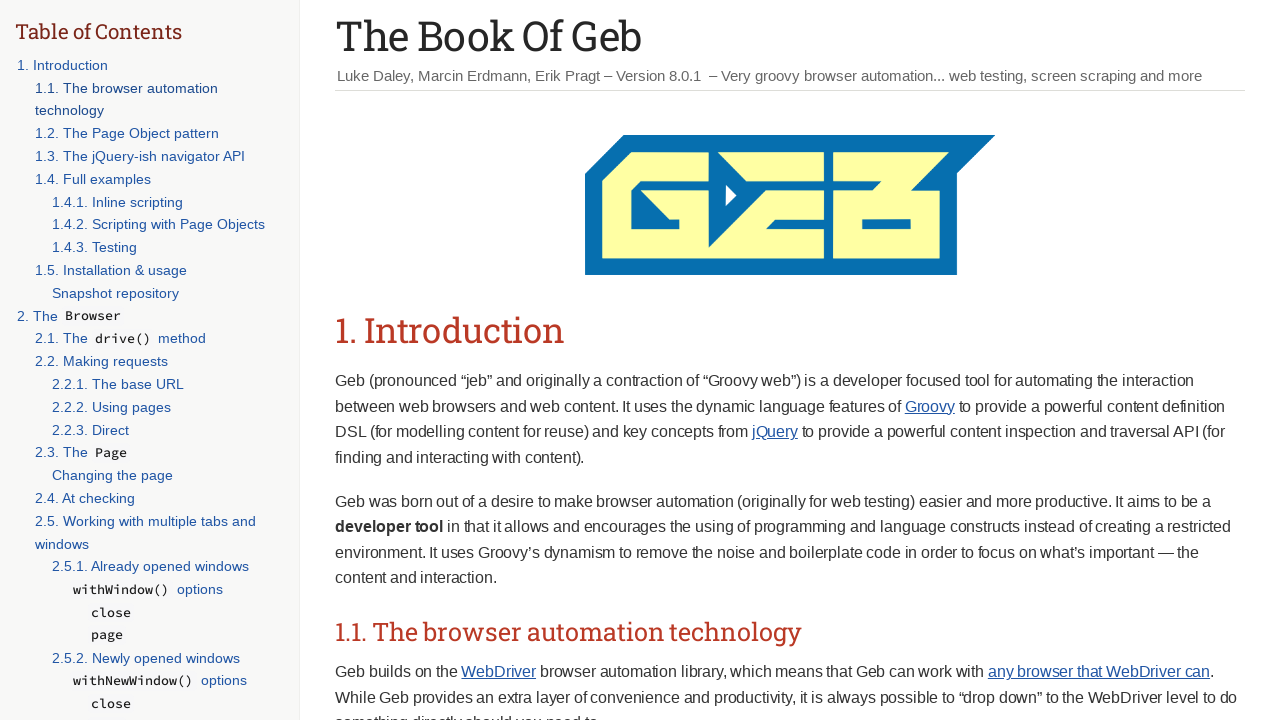